Waits for price to drop to 100, books an item, solves a mathematical captcha, and submits the form

Starting URL: http://suninjuly.github.io/explicit_wait2.html

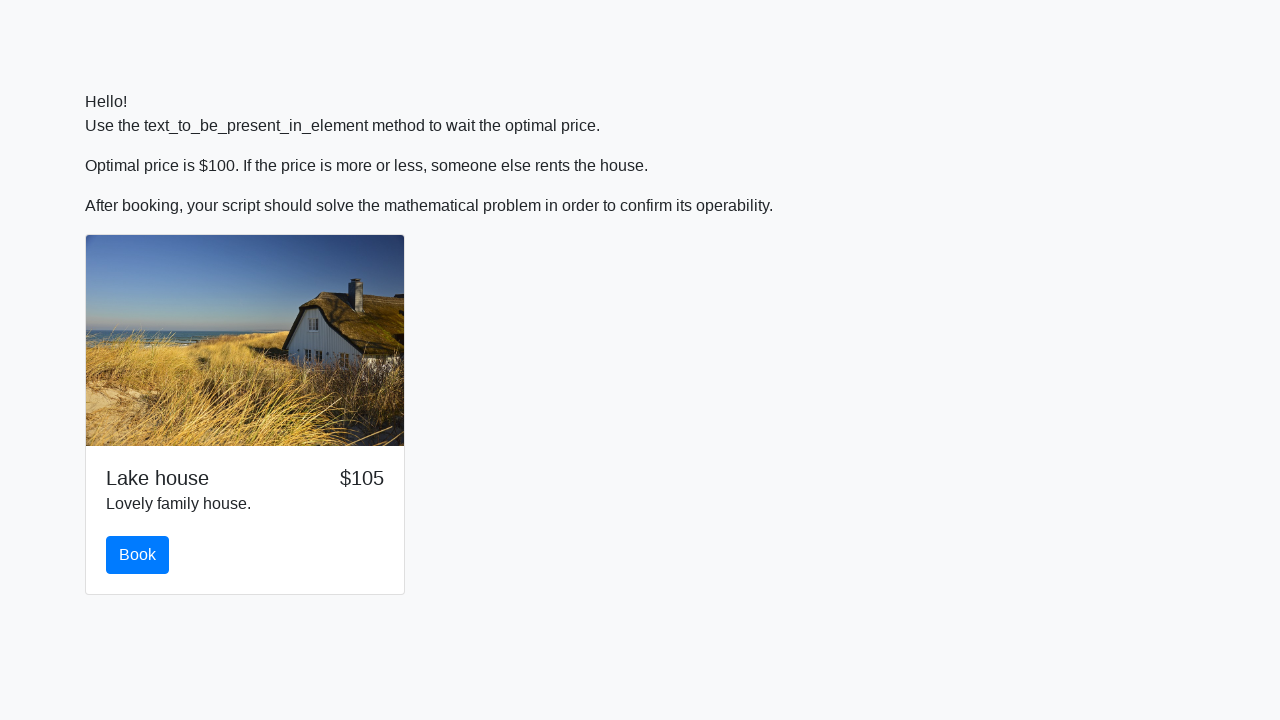

Waited for price to drop to $100
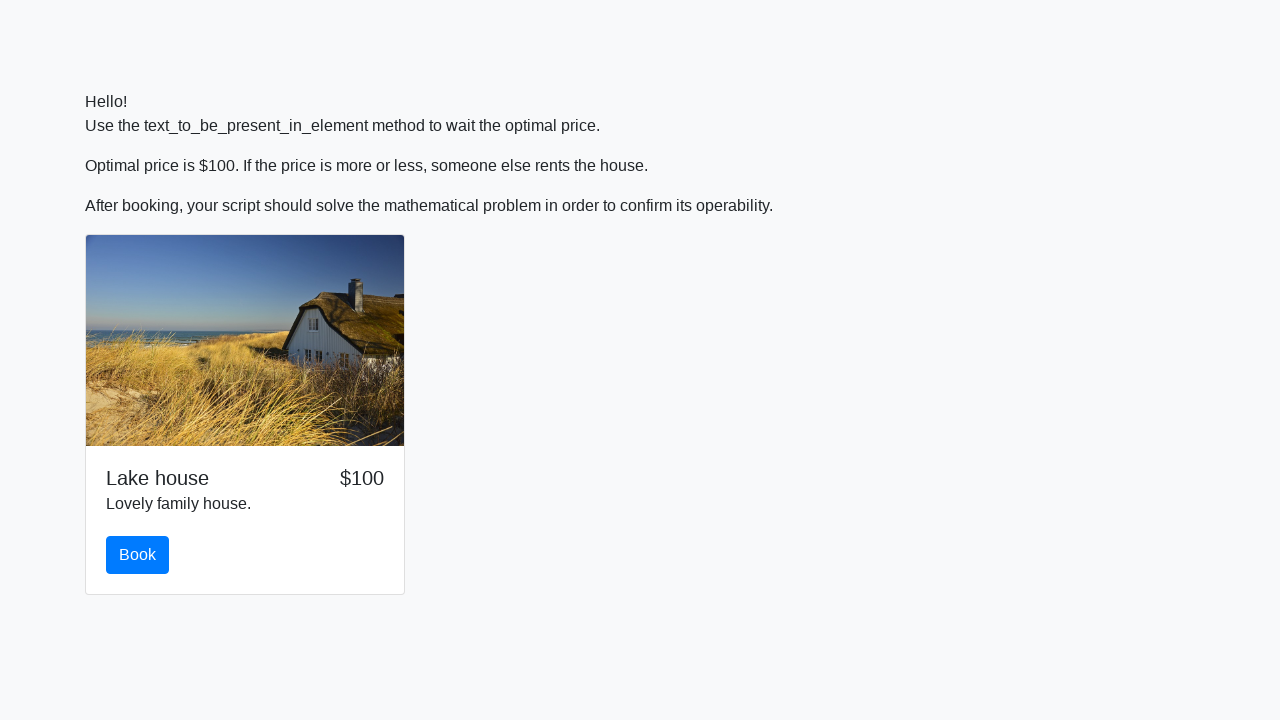

Clicked the book button at (138, 555) on #book
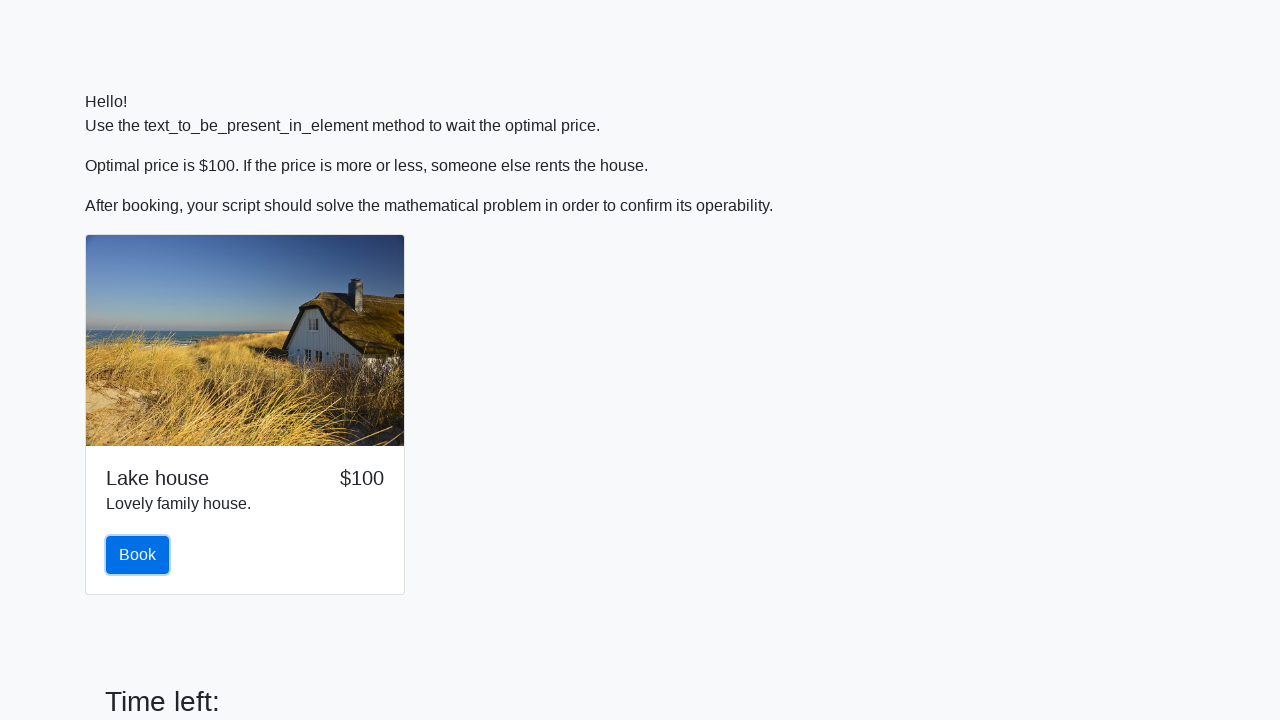

Retrieved input value for calculation: 744
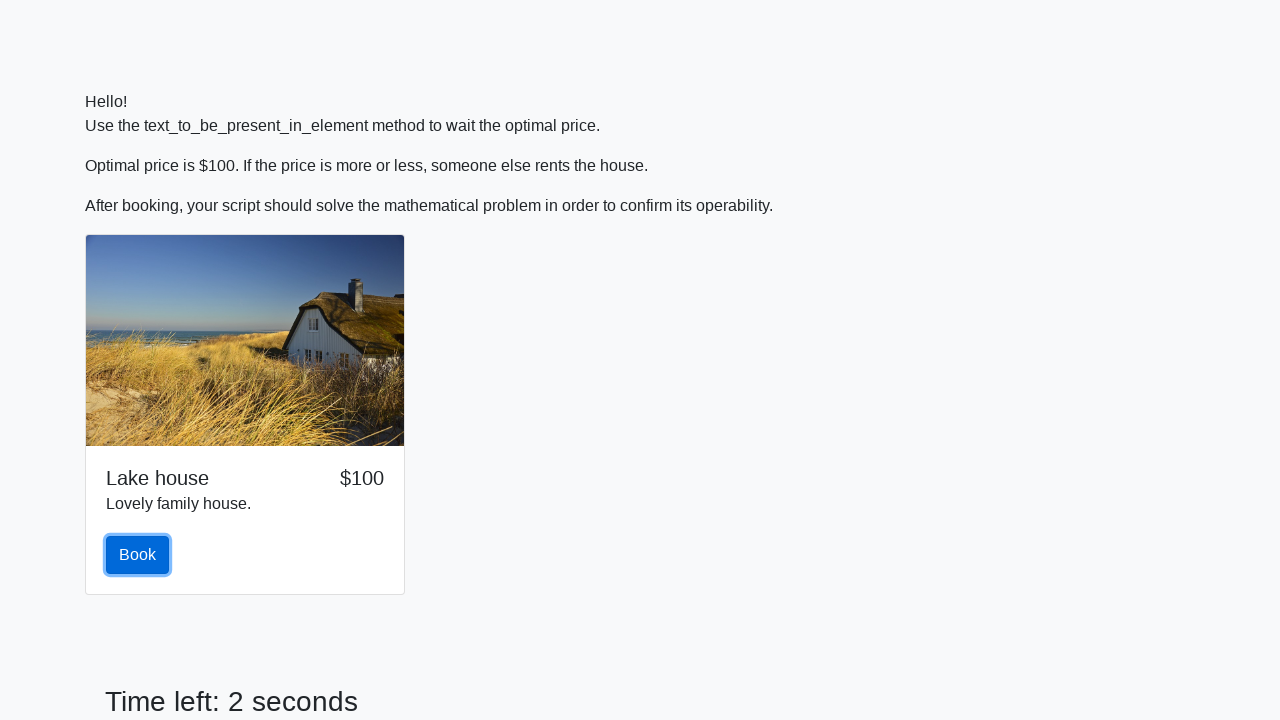

Calculated mathematical answer: 1.8481993962647696
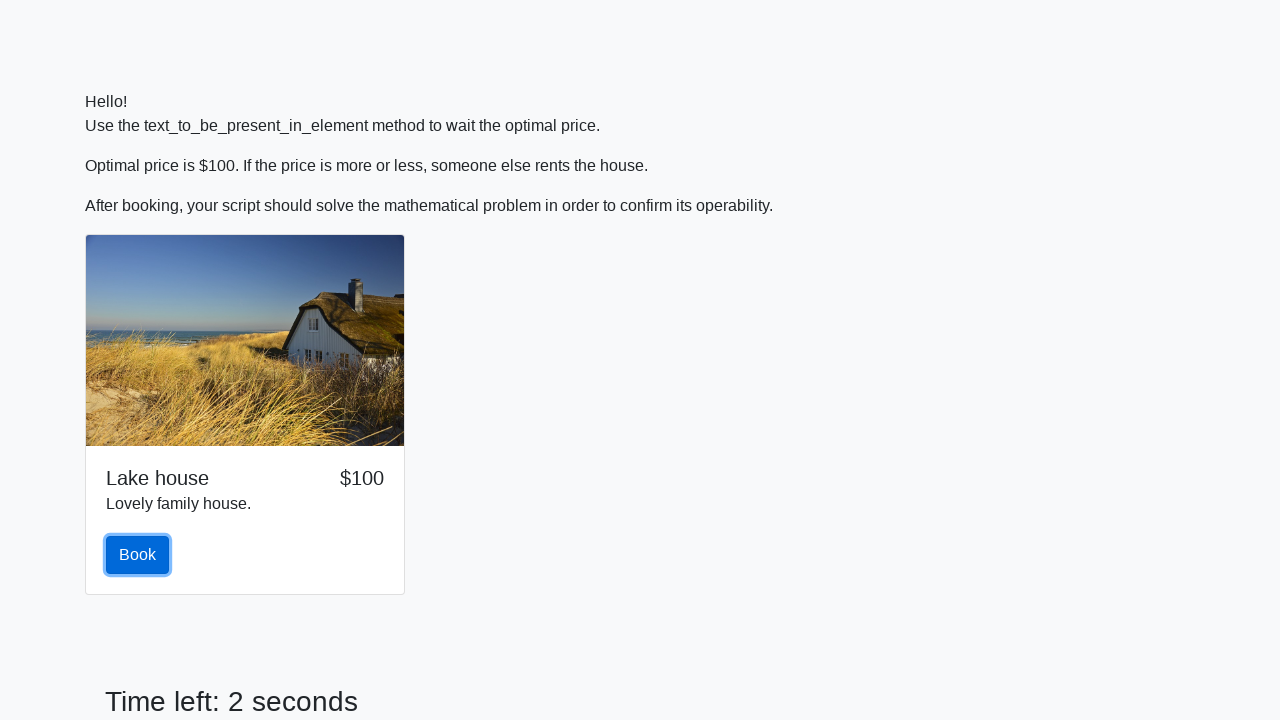

Filled answer field with calculated value on #answer
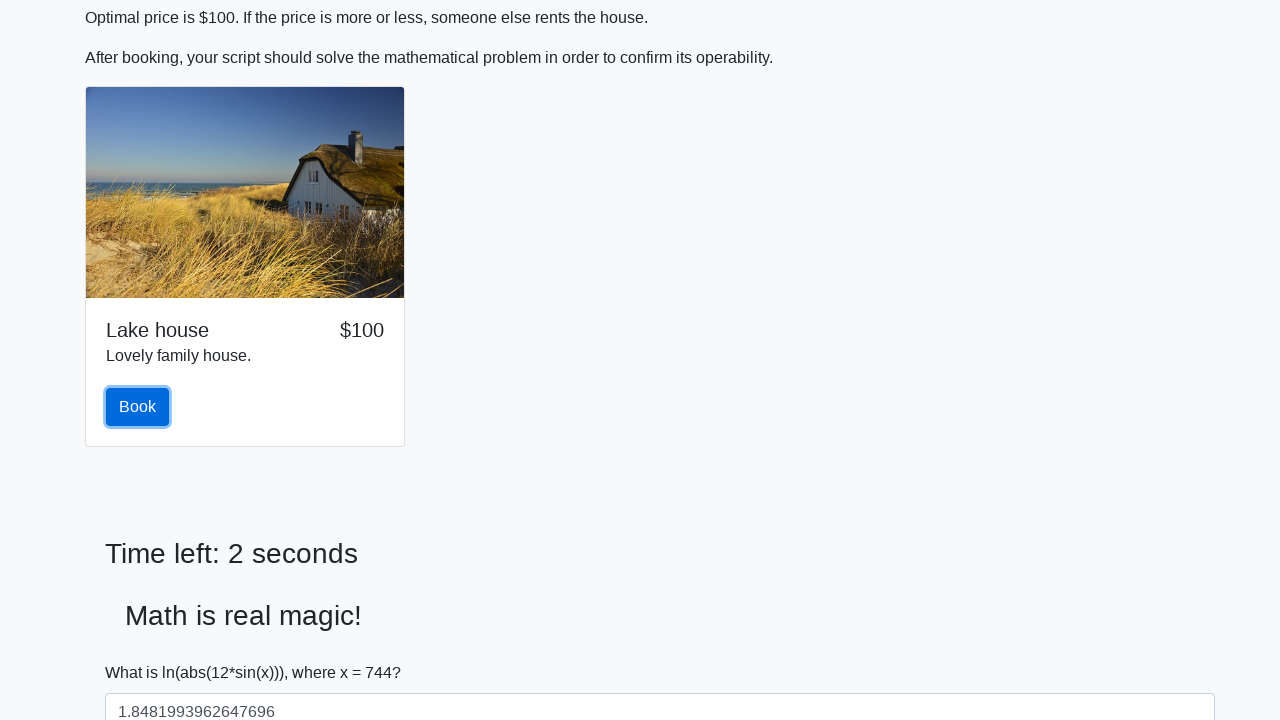

Clicked form submit button at (143, 651) on .form-group button
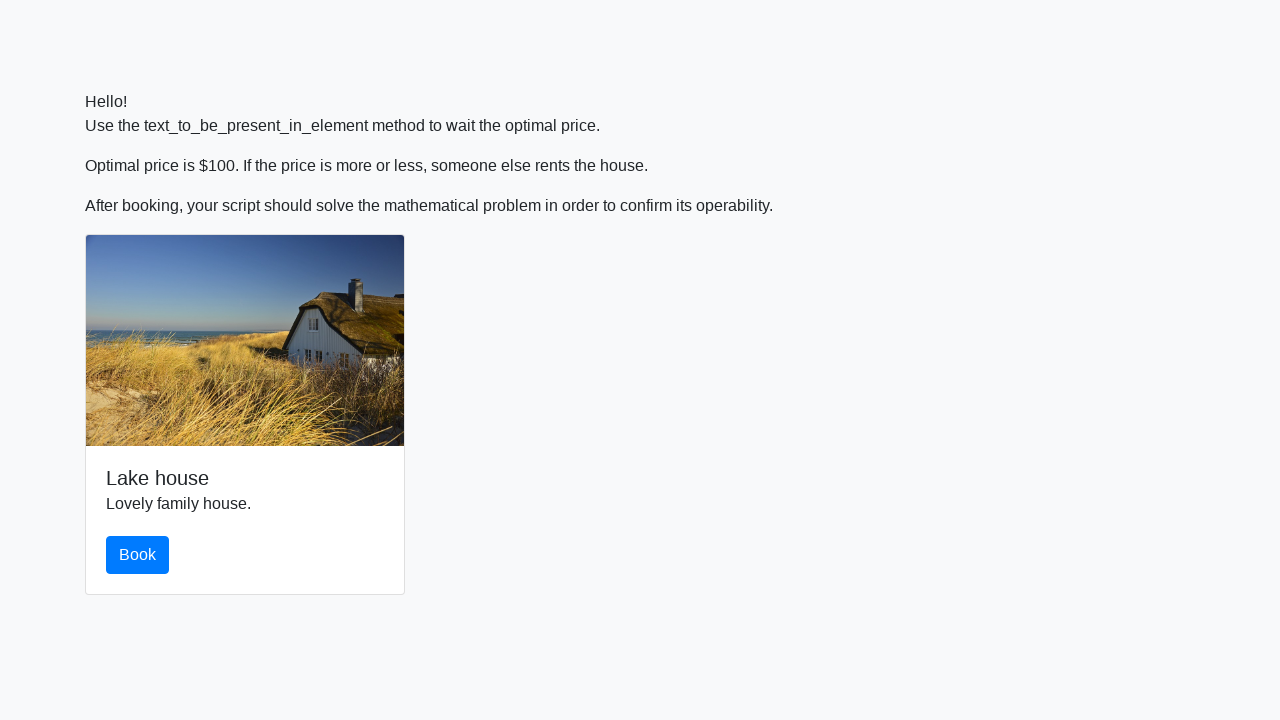

Alert handler registered and accepted
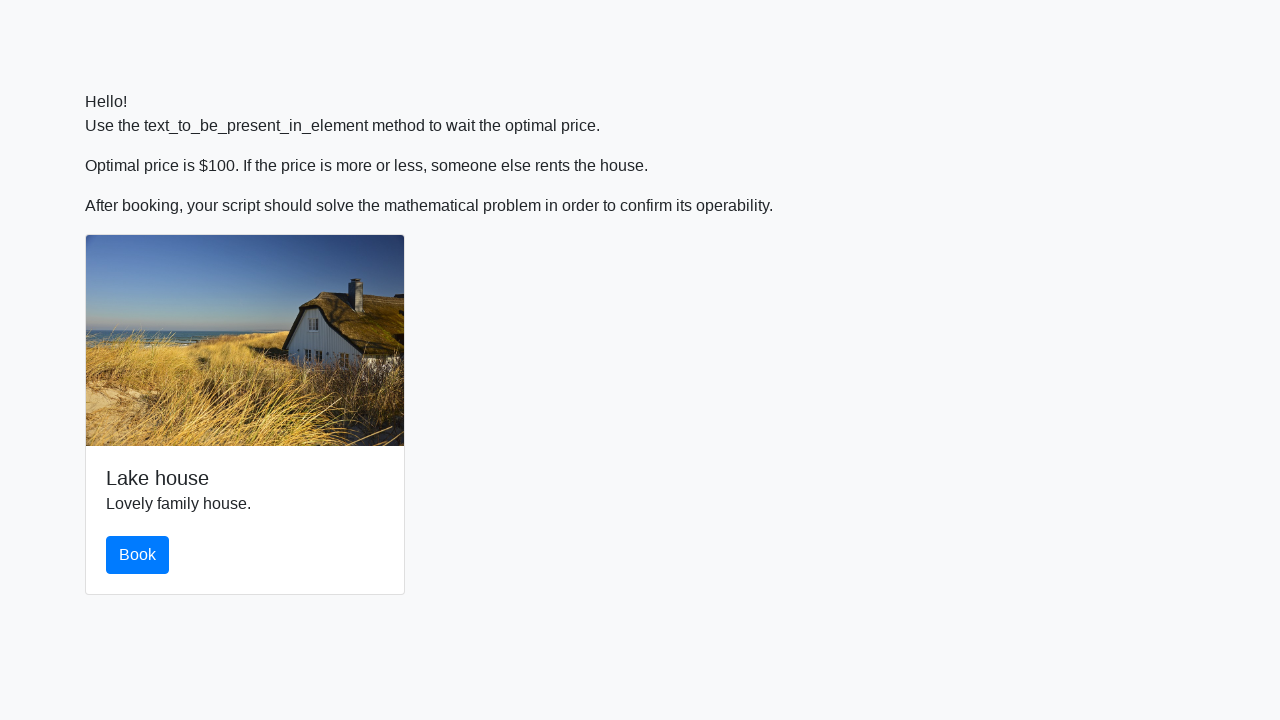

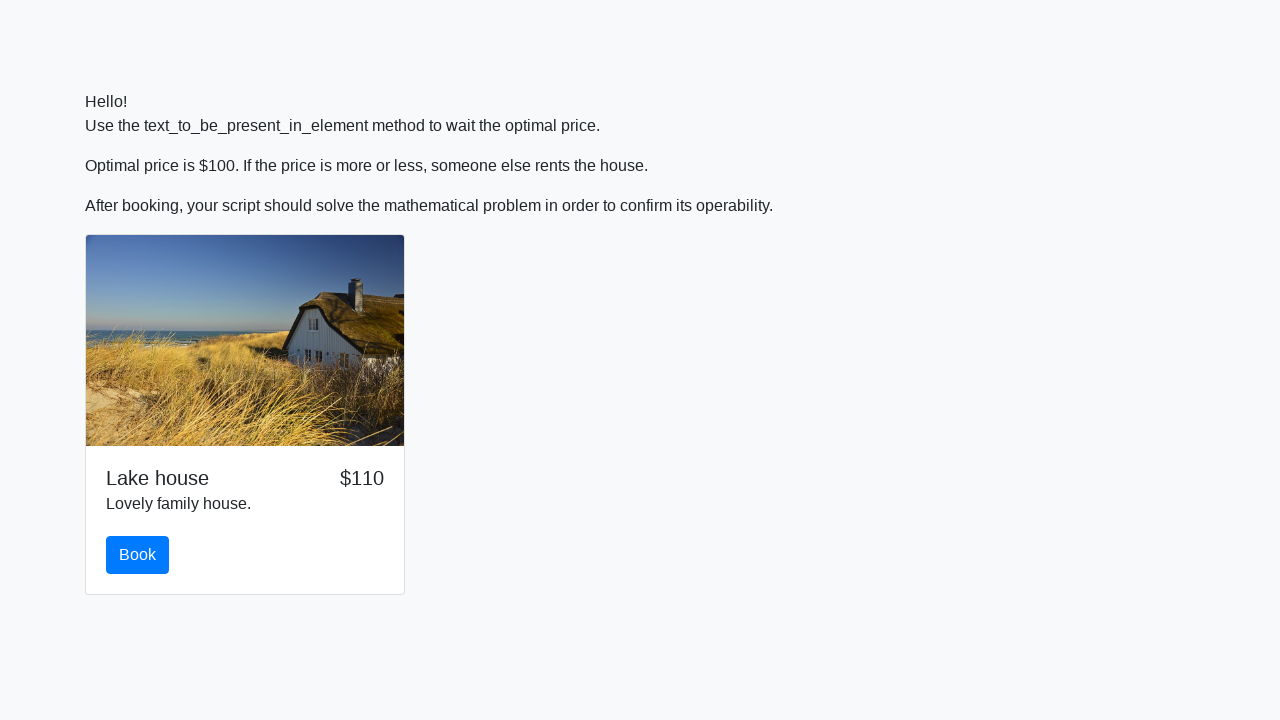